Tests JavaScript confirm alert by clicking the confirm button, dismissing the dialog, and verifying the result text shows "You clicked: Cancel"

Starting URL: https://testotomasyonu.com/javascriptAlert

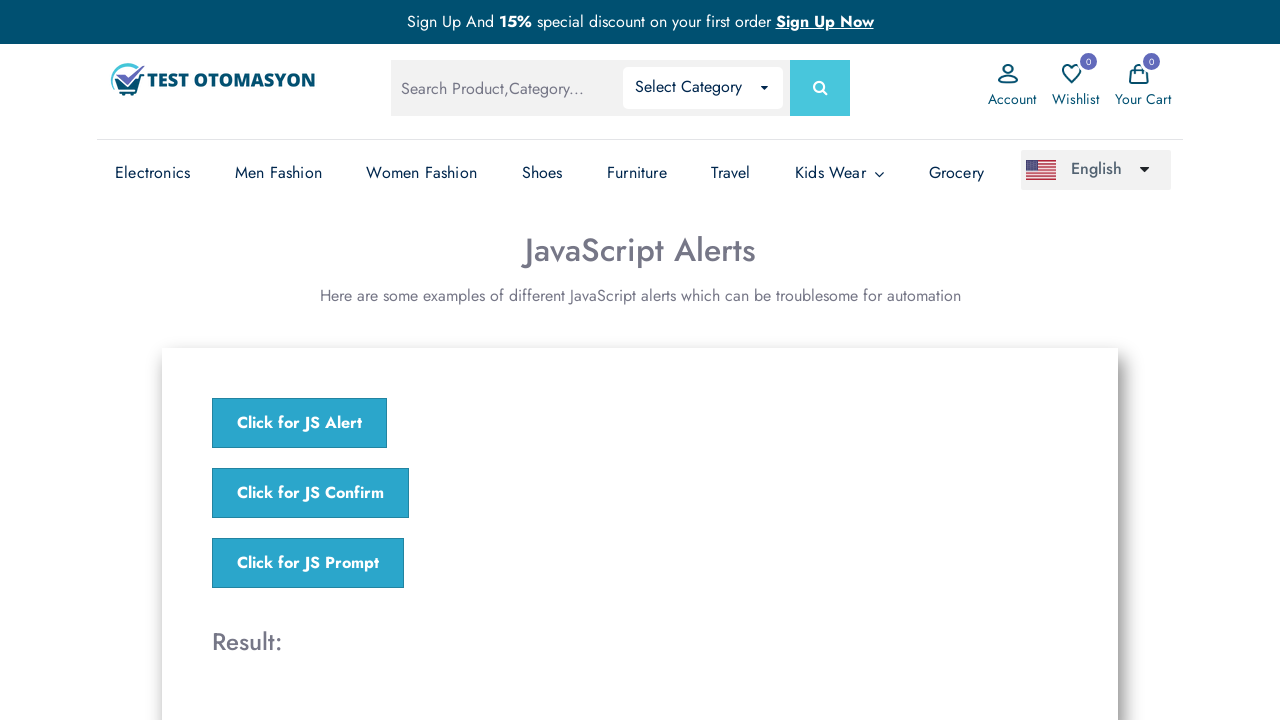

Set up dialog handler to dismiss the confirm alert
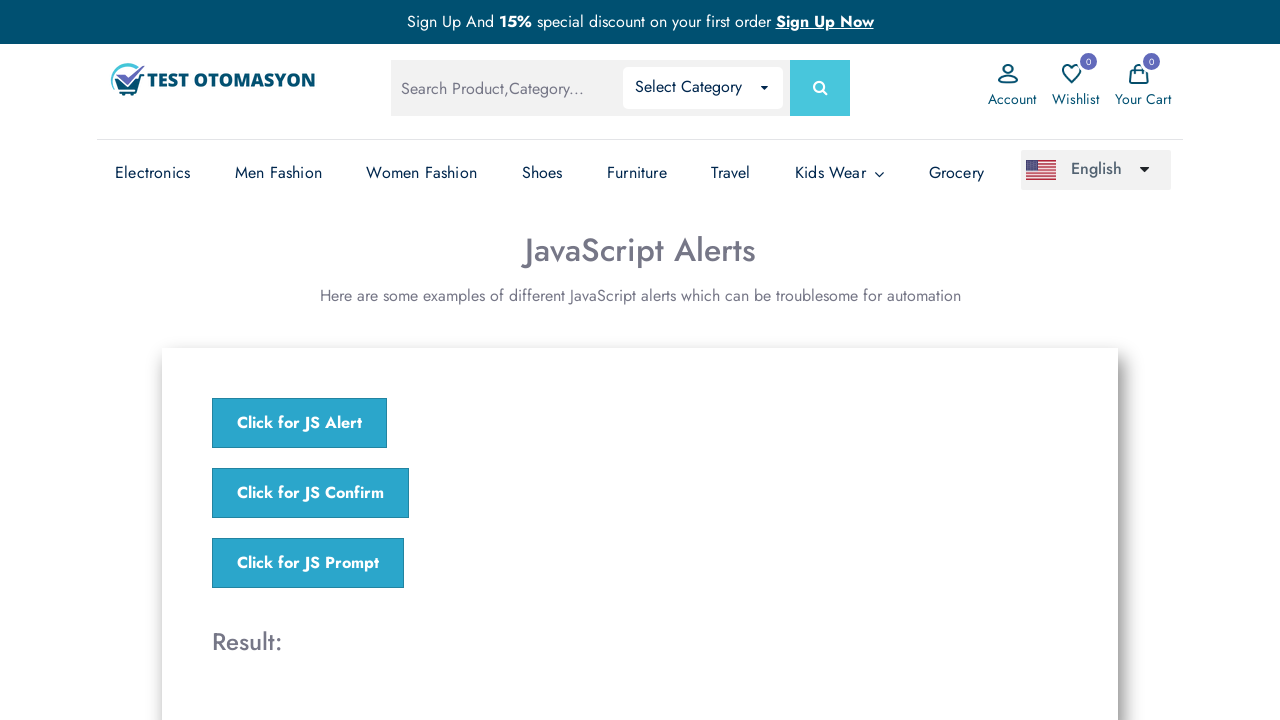

Clicked the JavaScript confirm button at (310, 493) on xpath=//*[@onclick = 'jsConfirm()']
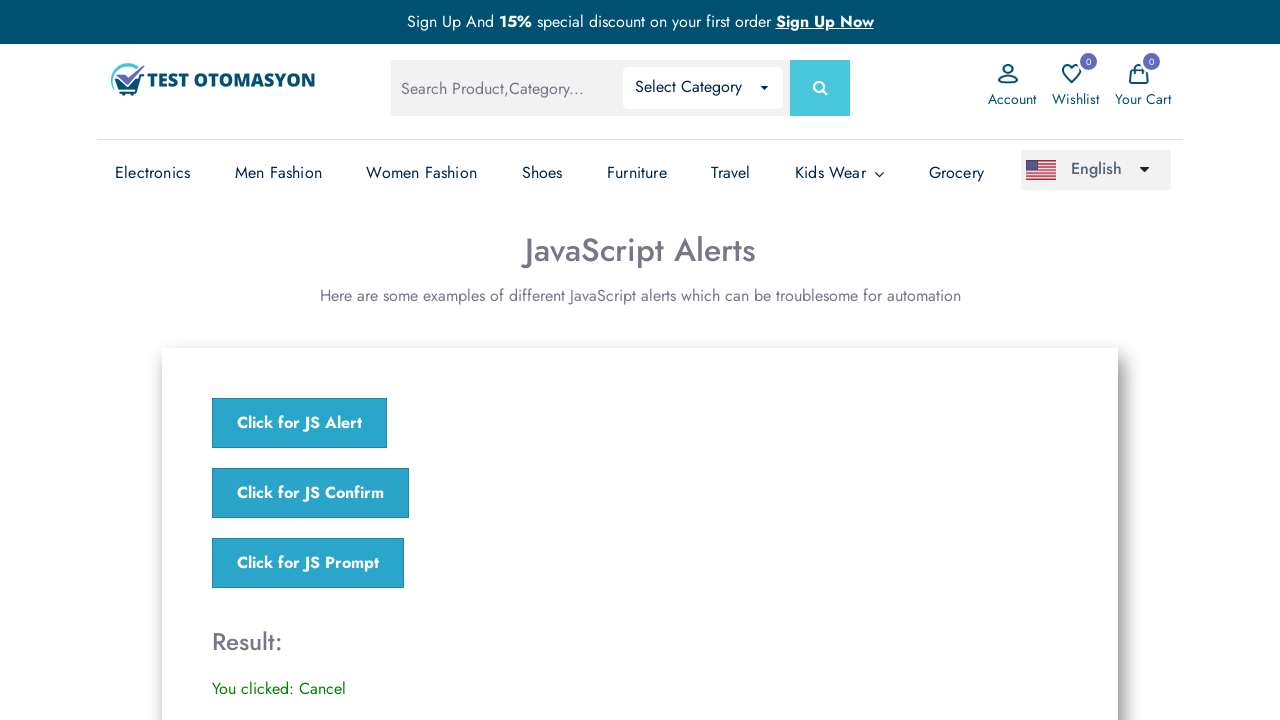

Result text element appeared on the page
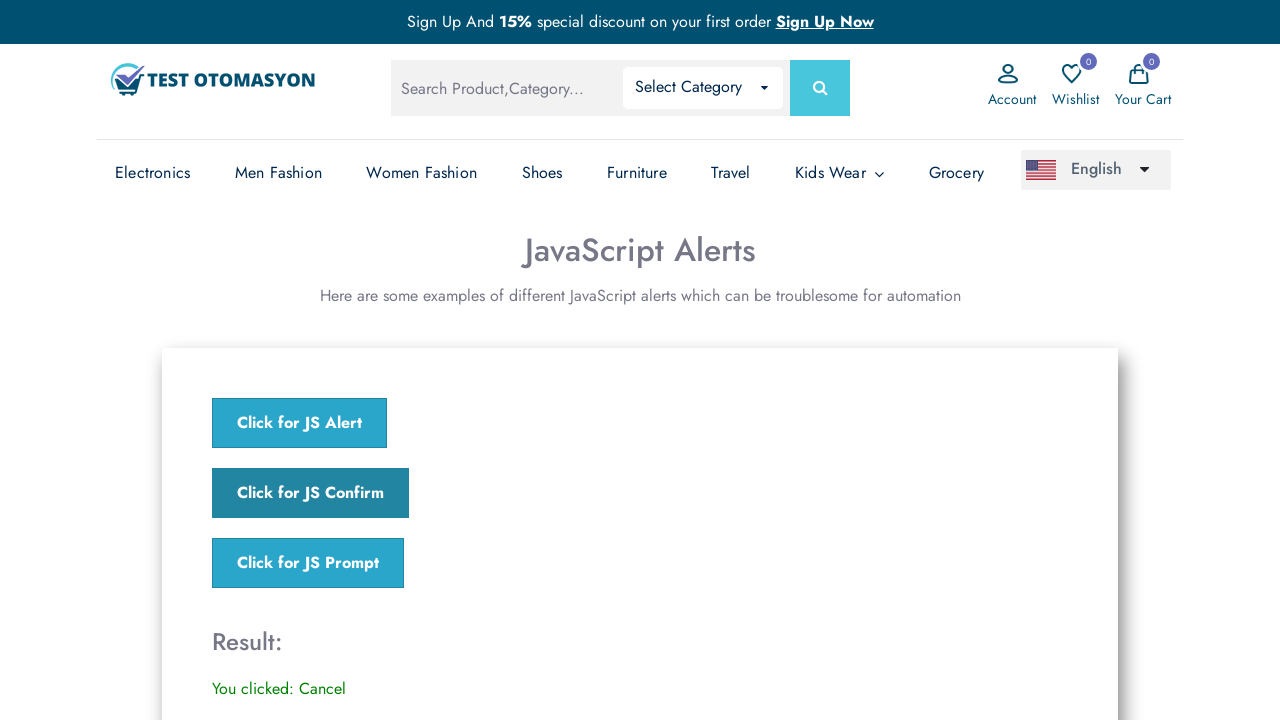

Retrieved result text: 'You clicked: Cancel'
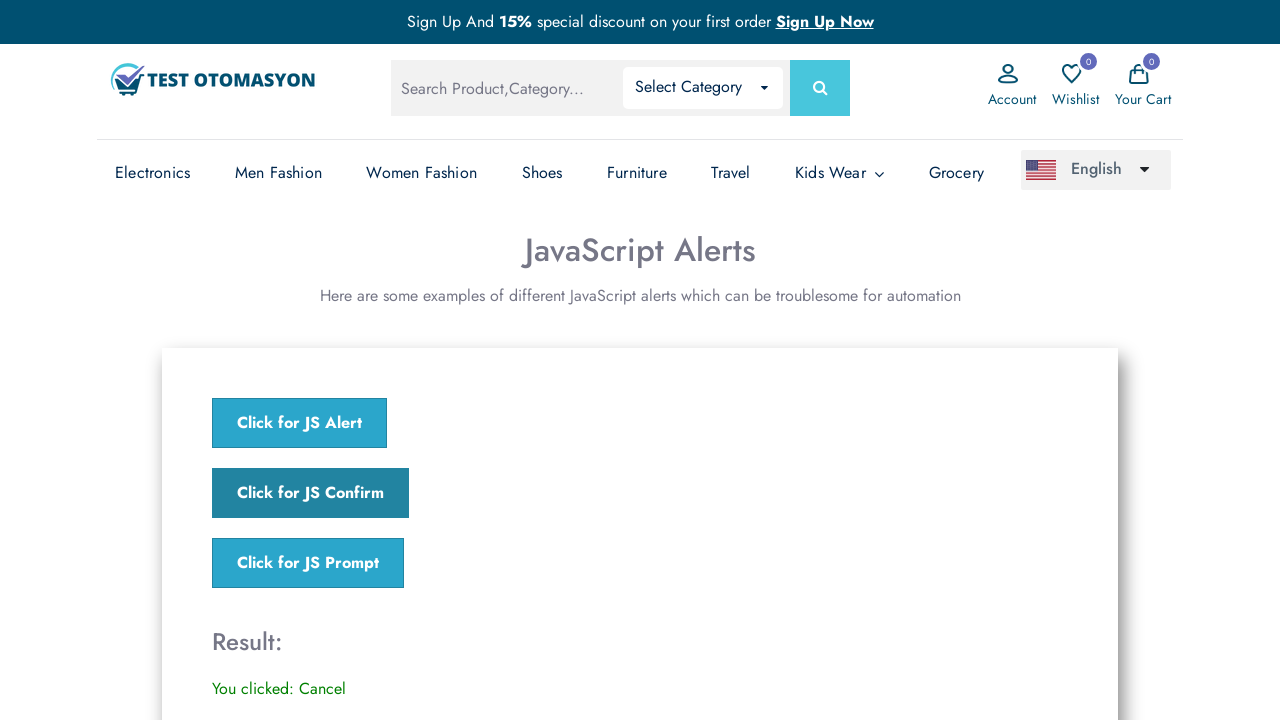

Verified result text shows 'You clicked: Cancel'
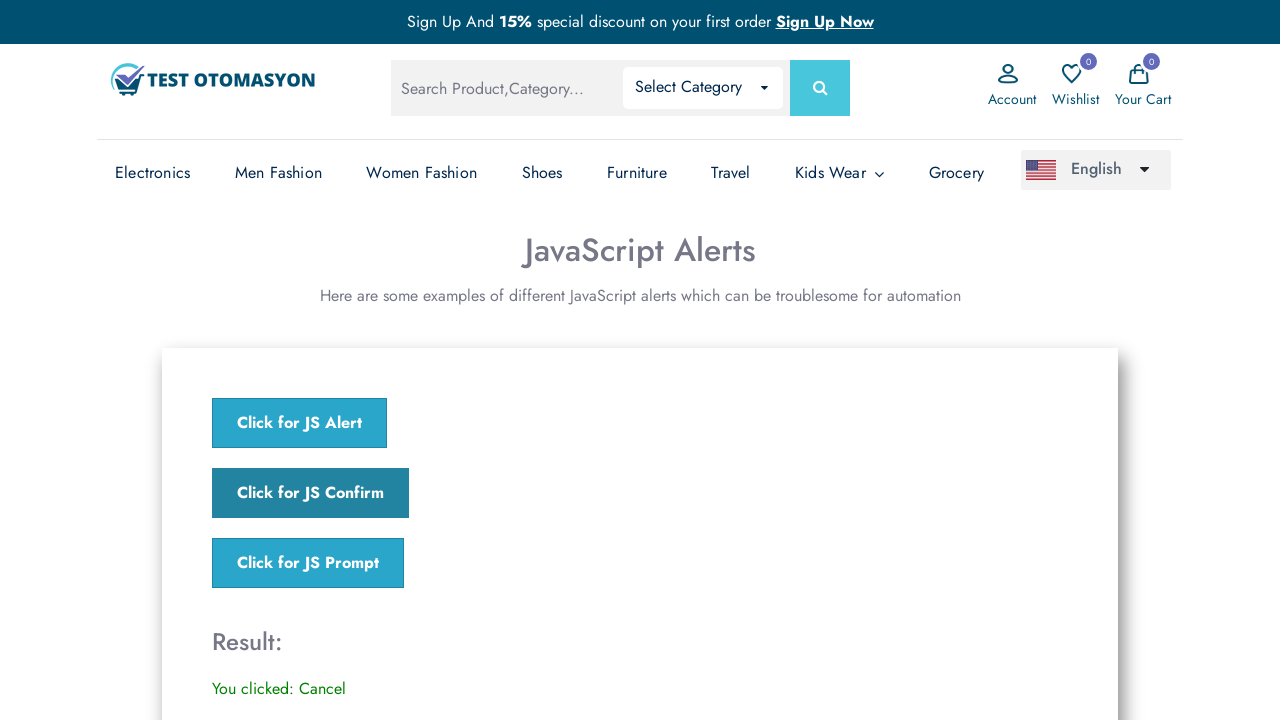

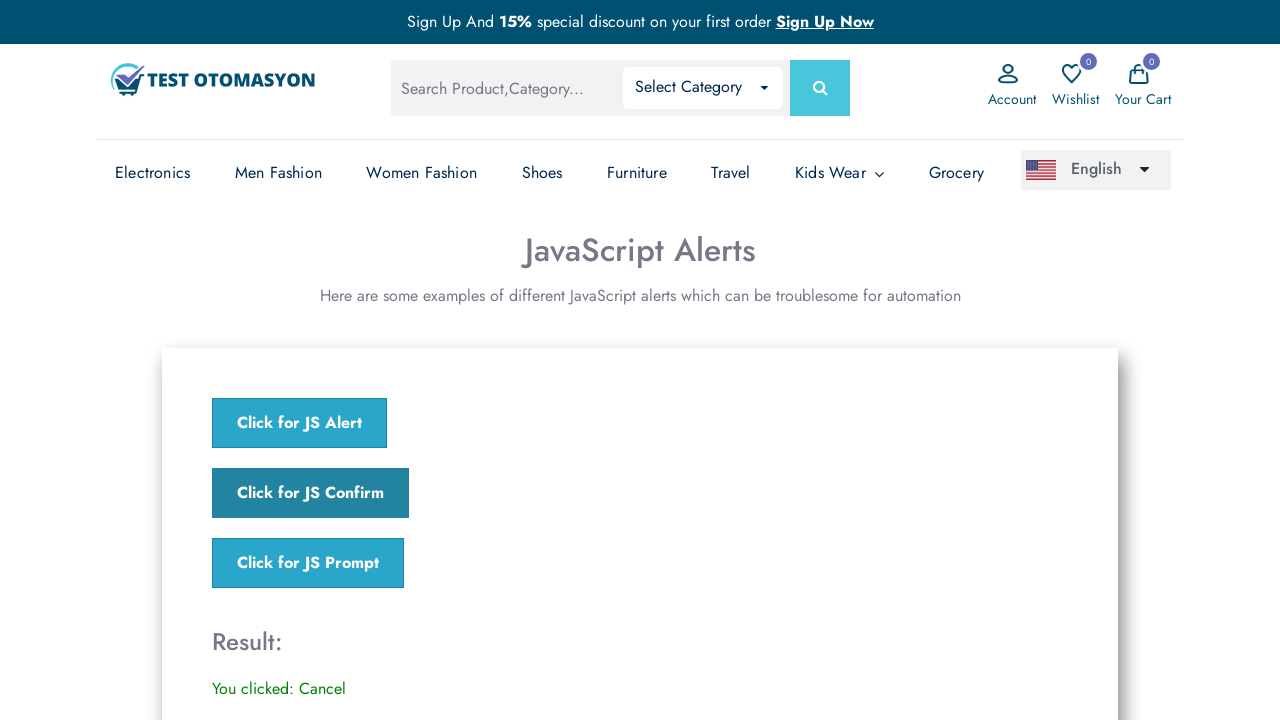